Tests dropdown/select element functionality by selecting options using different methods: by value, by visible text, and by index on a public test page.

Starting URL: https://the-internet.herokuapp.com/dropdown

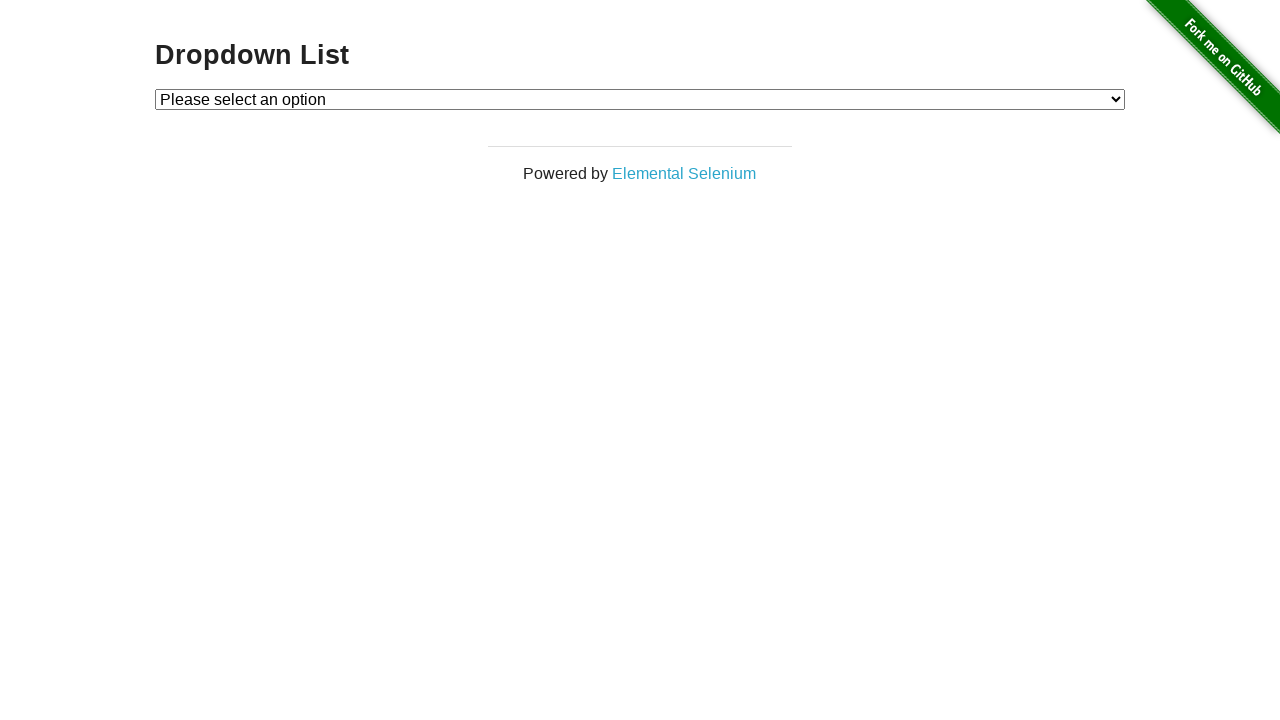

Selected dropdown option by value '2' on #dropdown
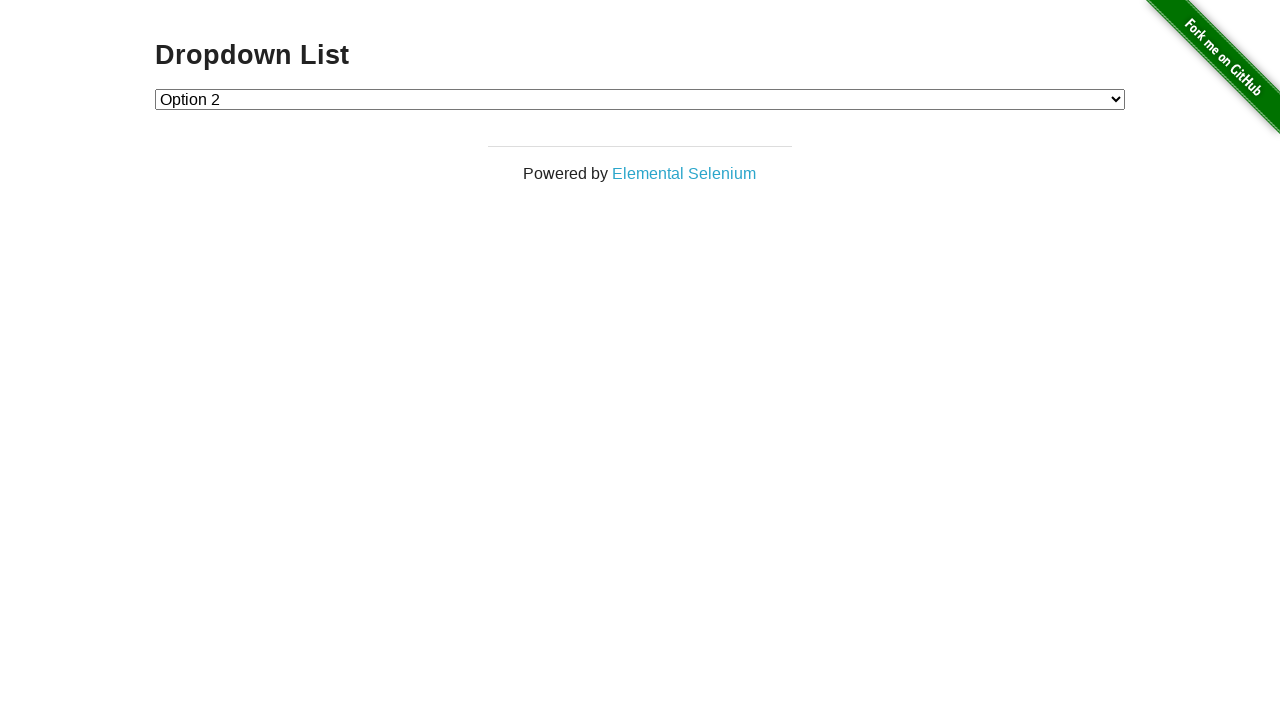

Selected dropdown option by visible text 'Option 1' on #dropdown
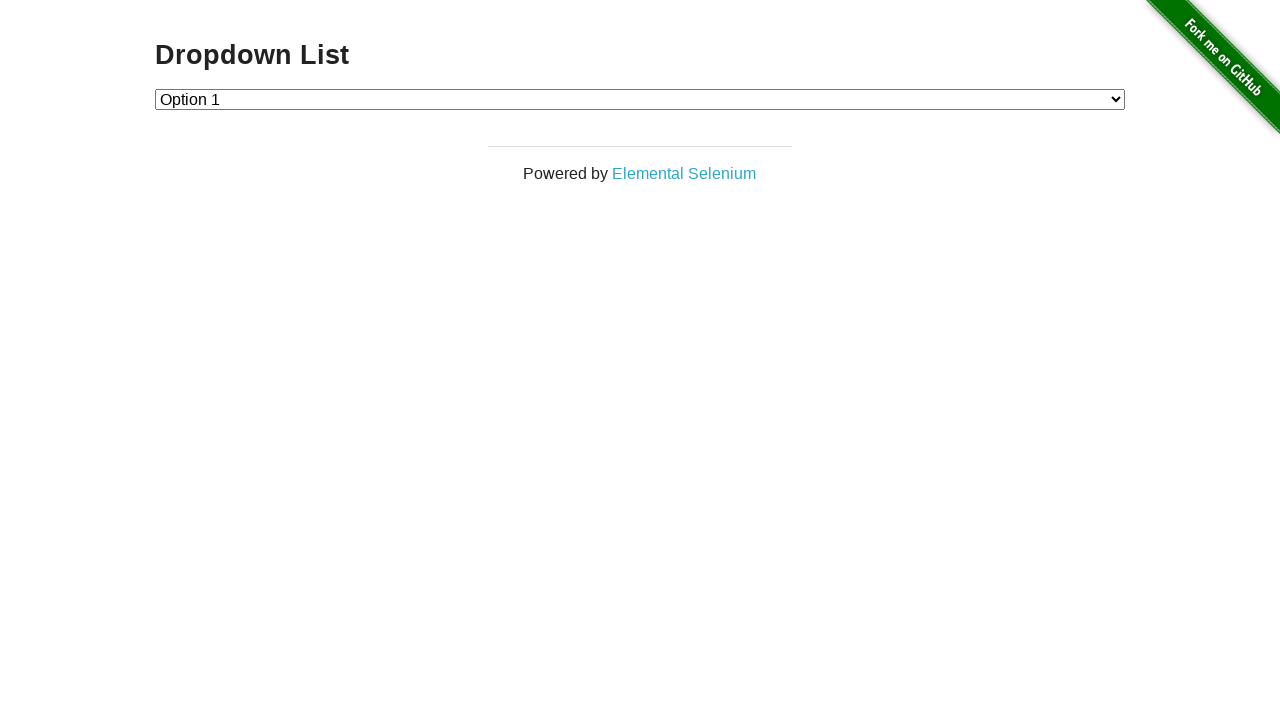

Selected dropdown option by index 2 on #dropdown
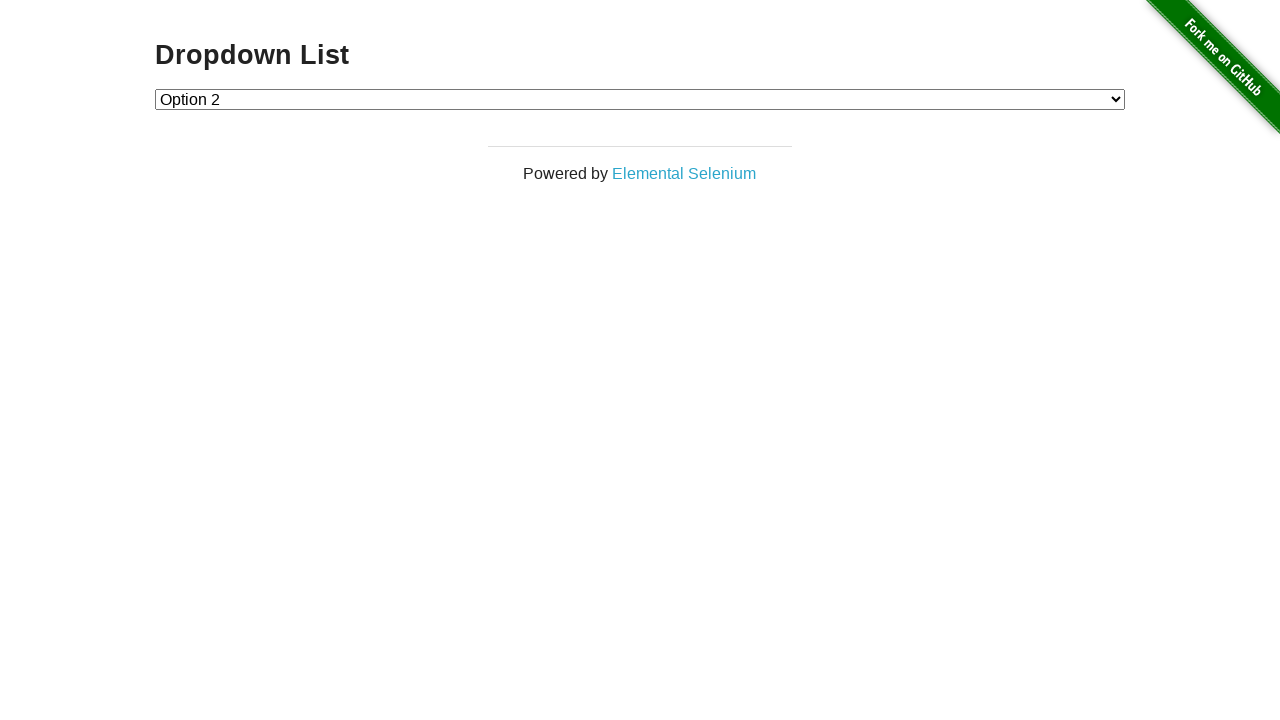

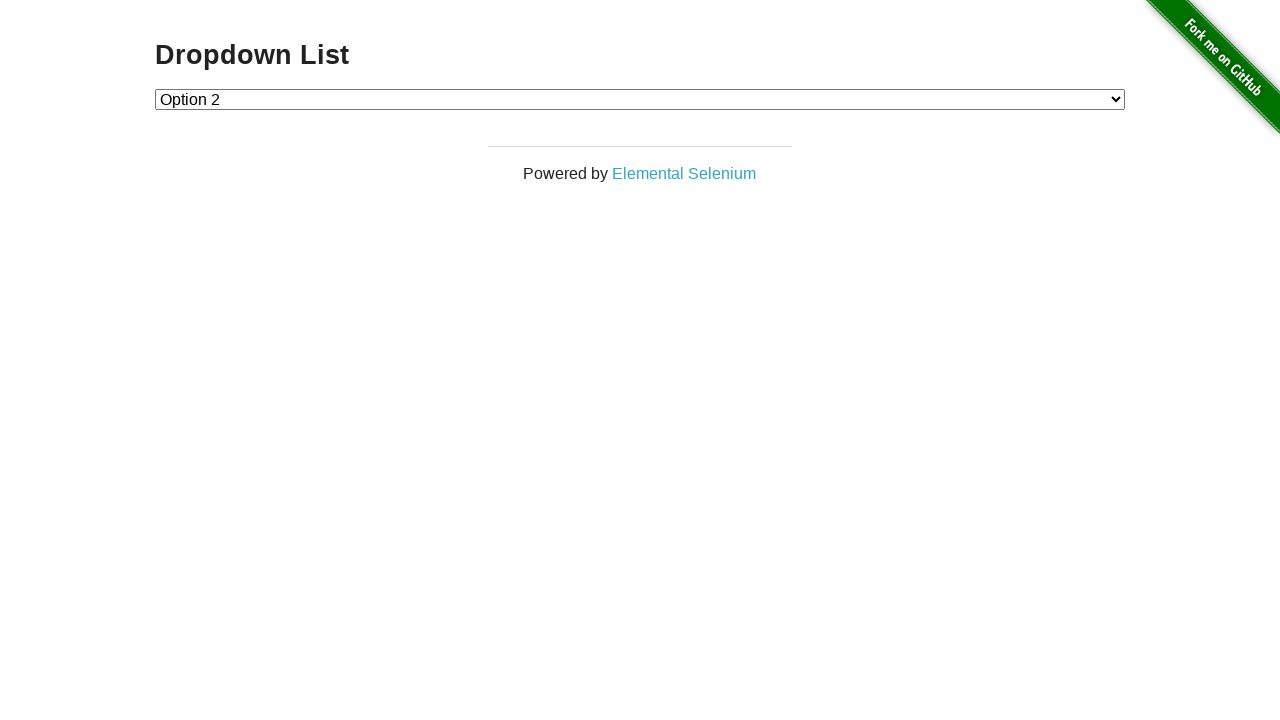